Tests explicit wait functionality by clicking a button that starts a timer and waiting for an element to become visible

Starting URL: http://seleniumpractise.blogspot.in/2016/08/how-to-use-explicit-wait-in-selenium.html

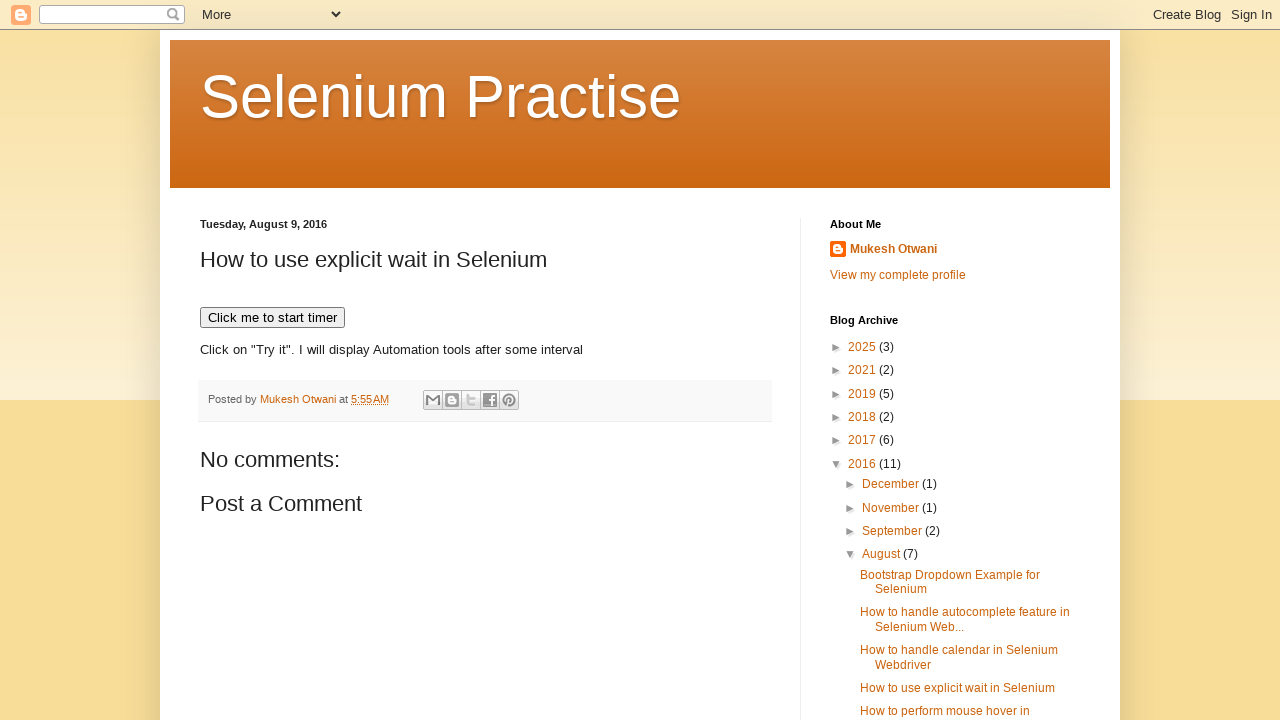

Clicked button to start timer at (272, 318) on xpath=//button[text()='Click me to start timer']
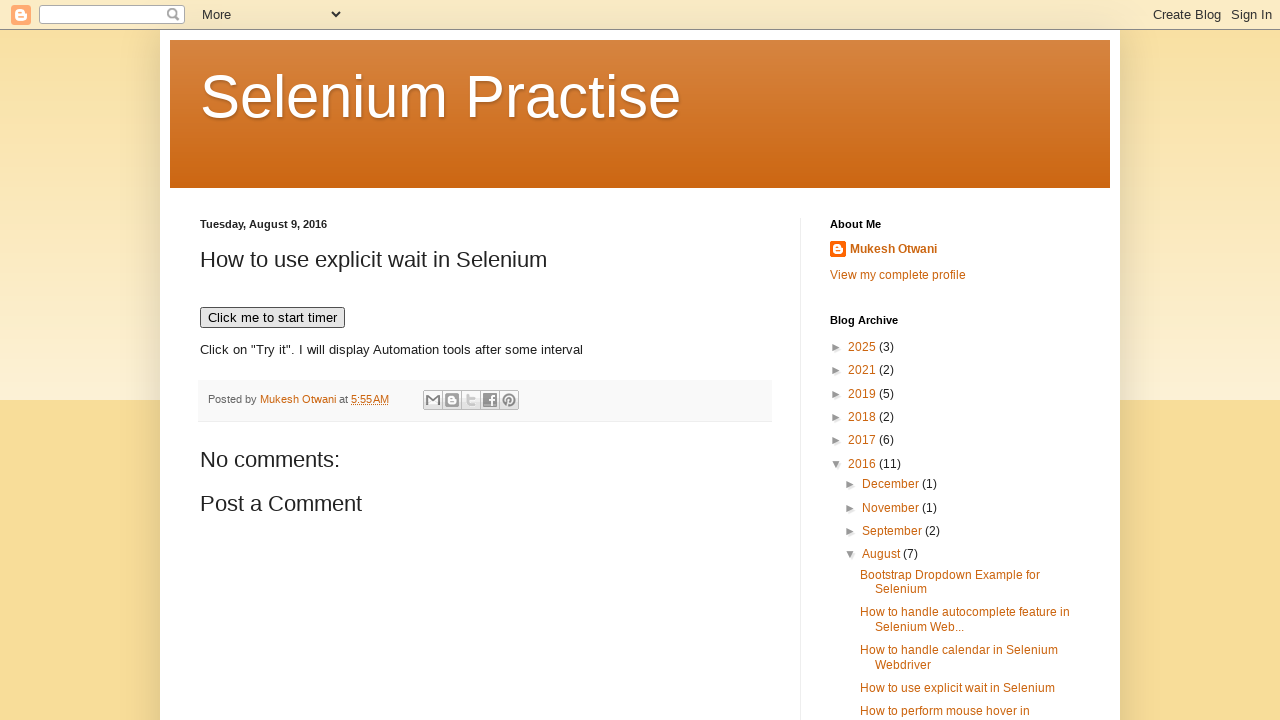

Waited for WebDriver element to become visible
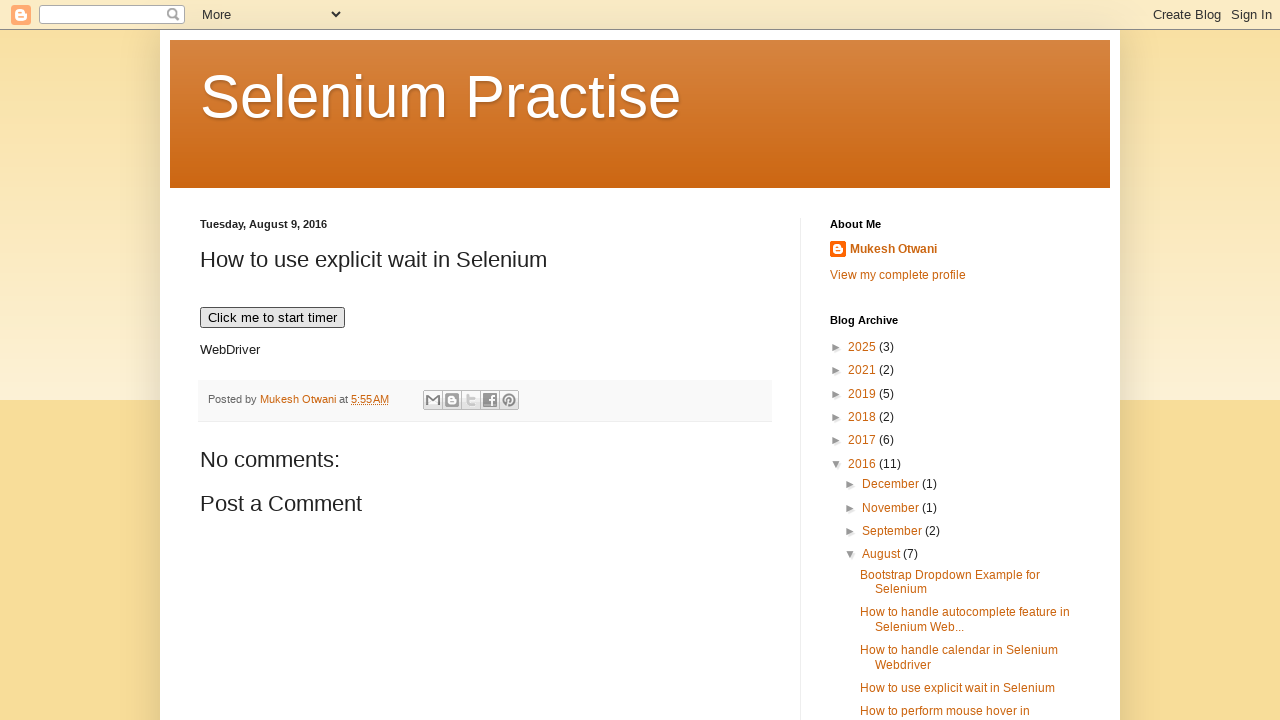

Located WebDriver element
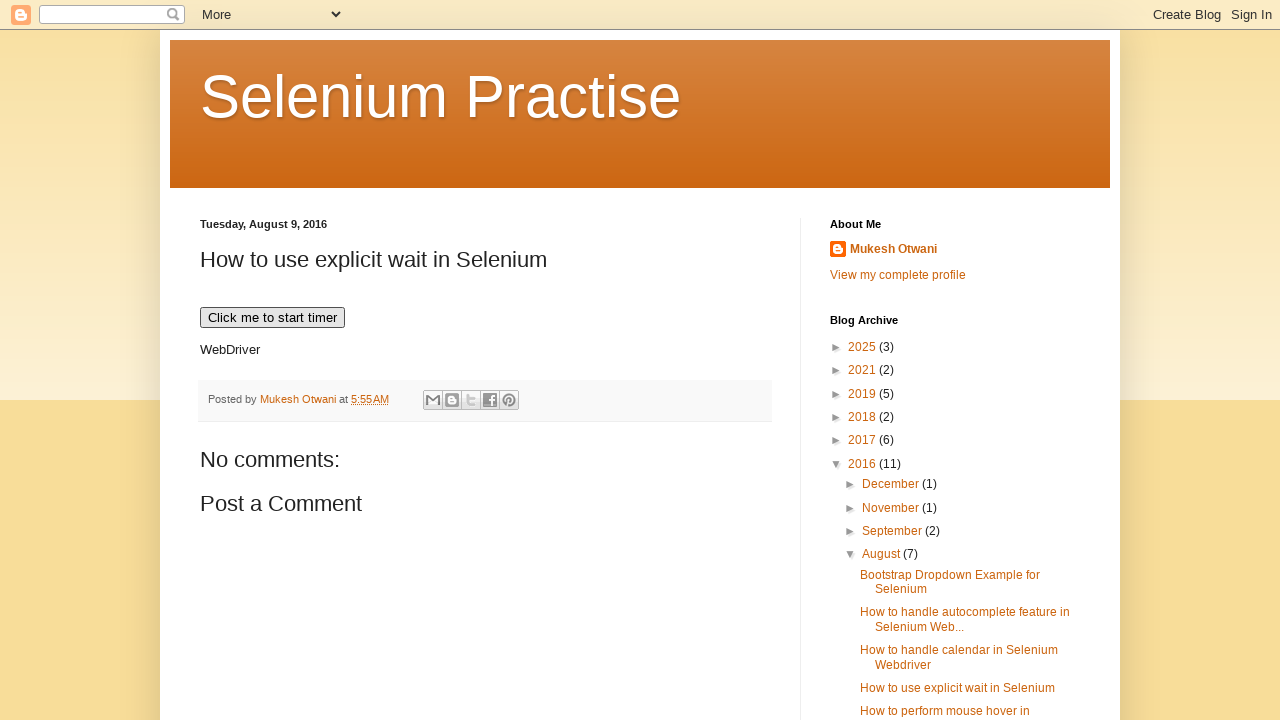

Verified WebDriver element is visible
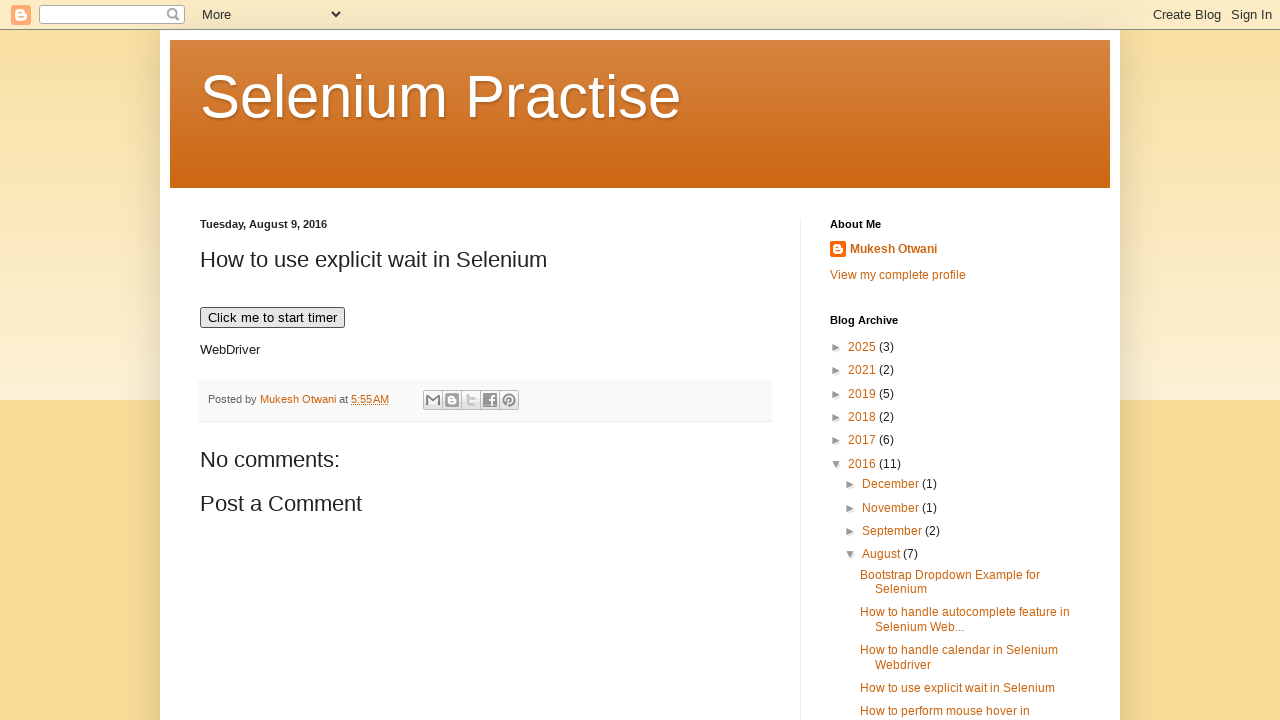

Retrieved text content: WebDriver
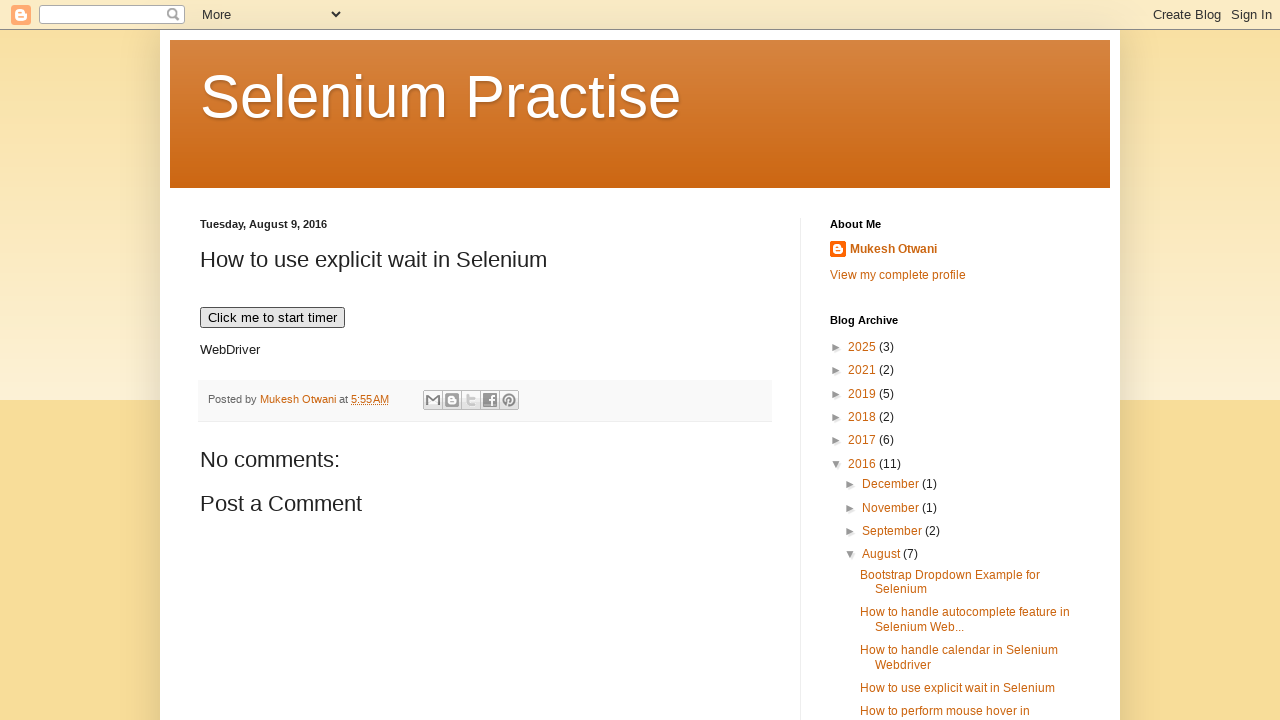

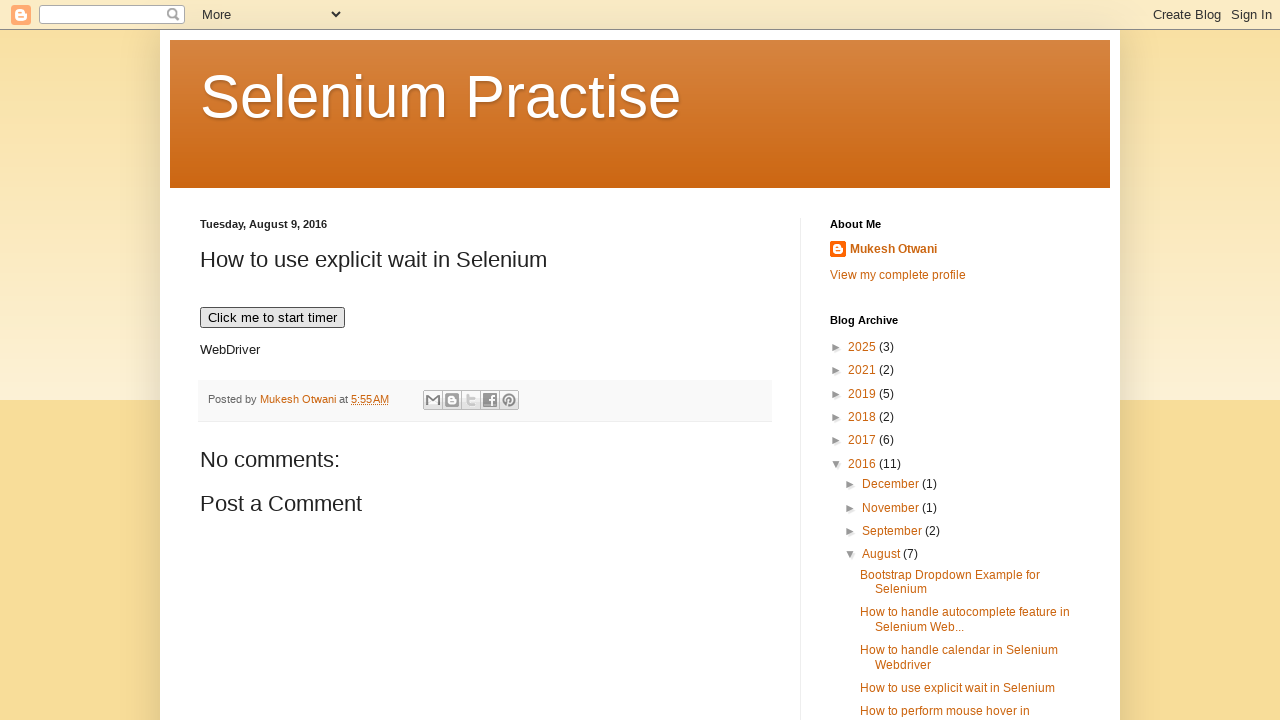